Tests browser window/tab handling by opening a new tab, switching to it, verifying content, closing it, and returning to the original window.

Starting URL: https://demoqa.com/browser-windows

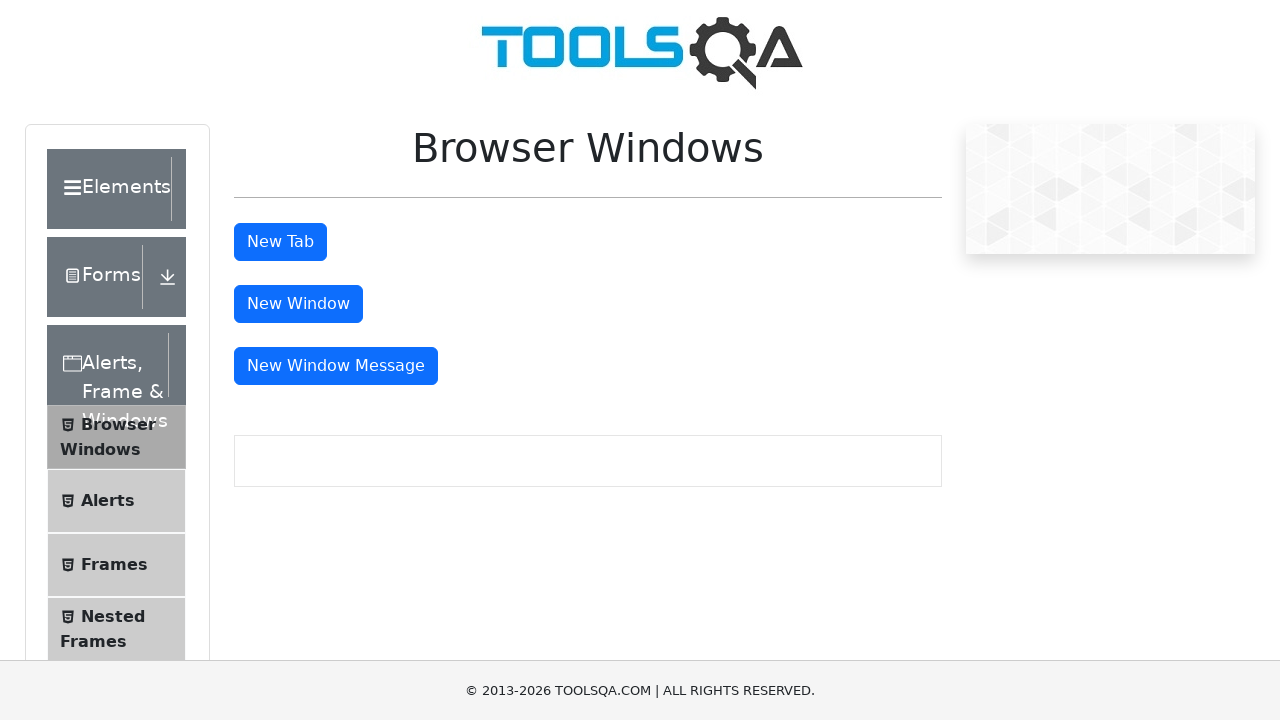

Clicked button to open new tab at (280, 242) on #tabButton
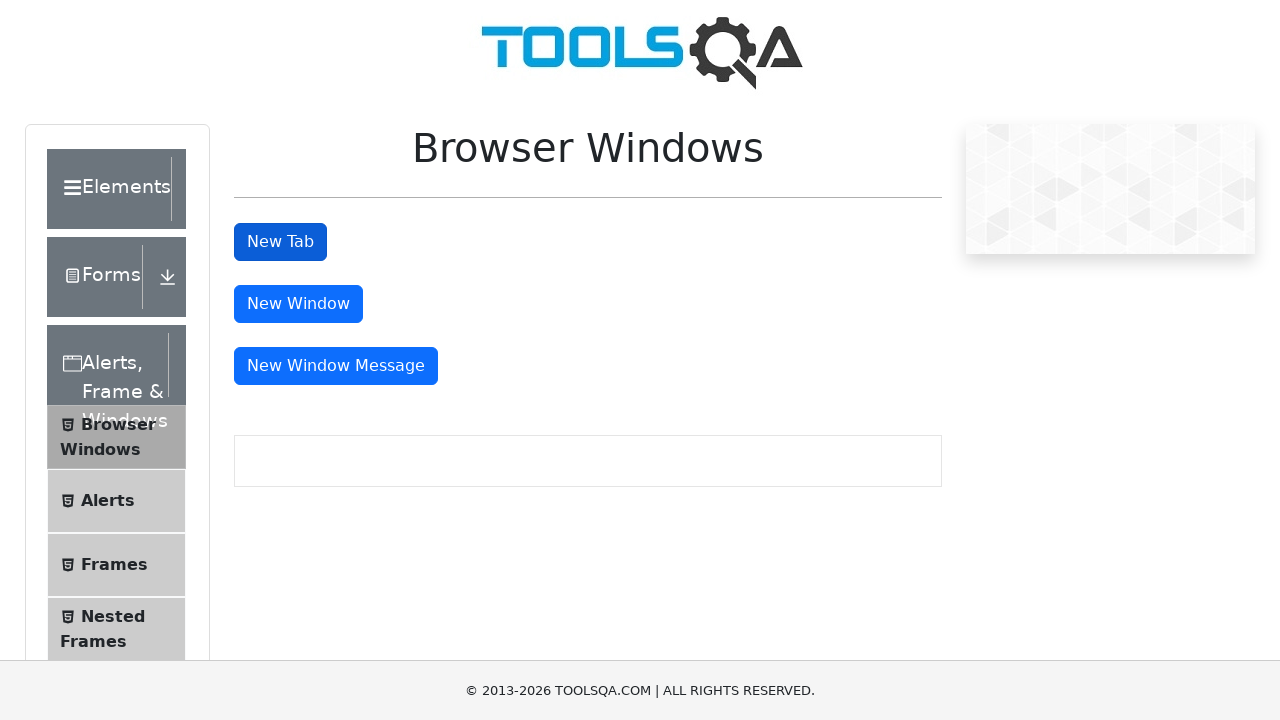

New tab loaded and ready
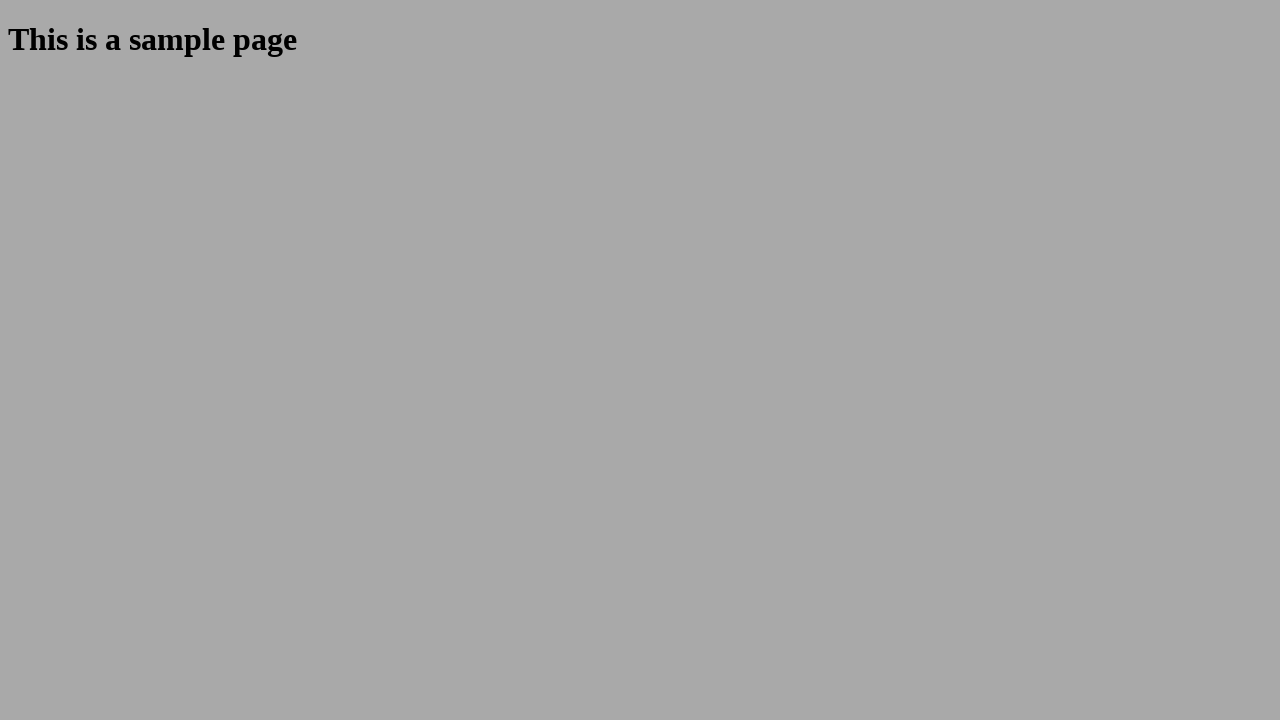

Retrieved heading text from new tab
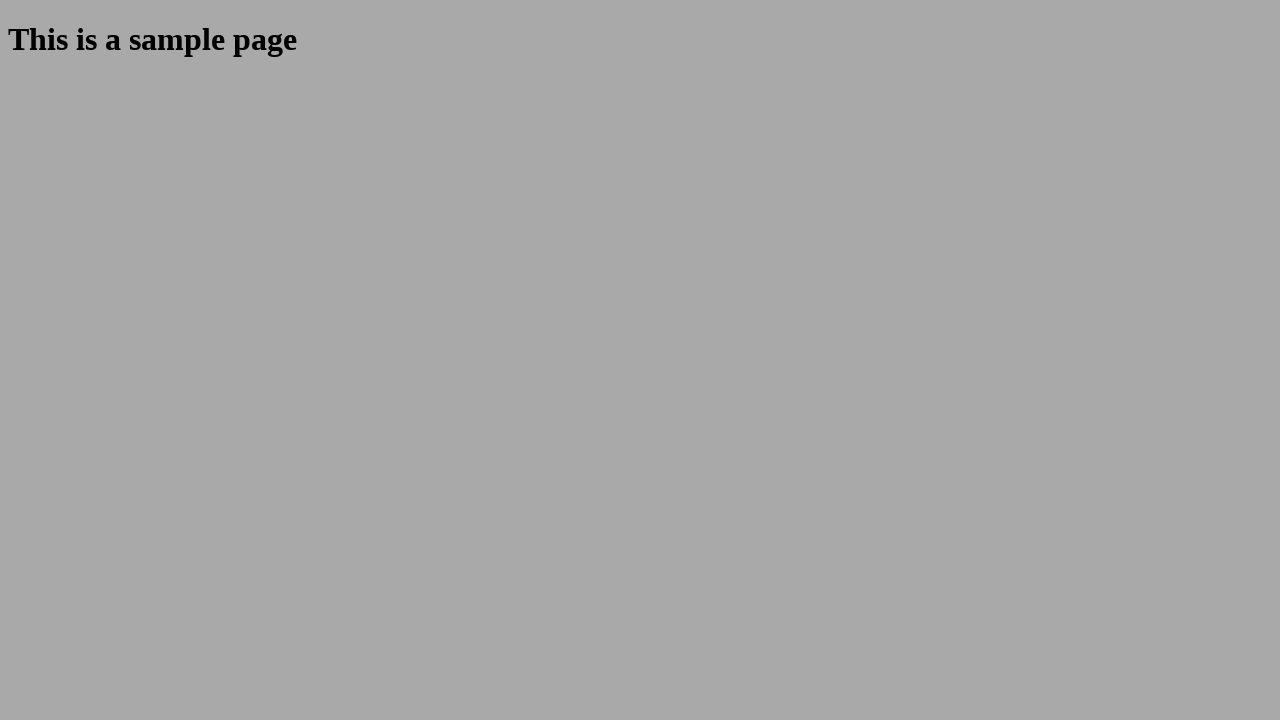

Verified heading text matches expected content
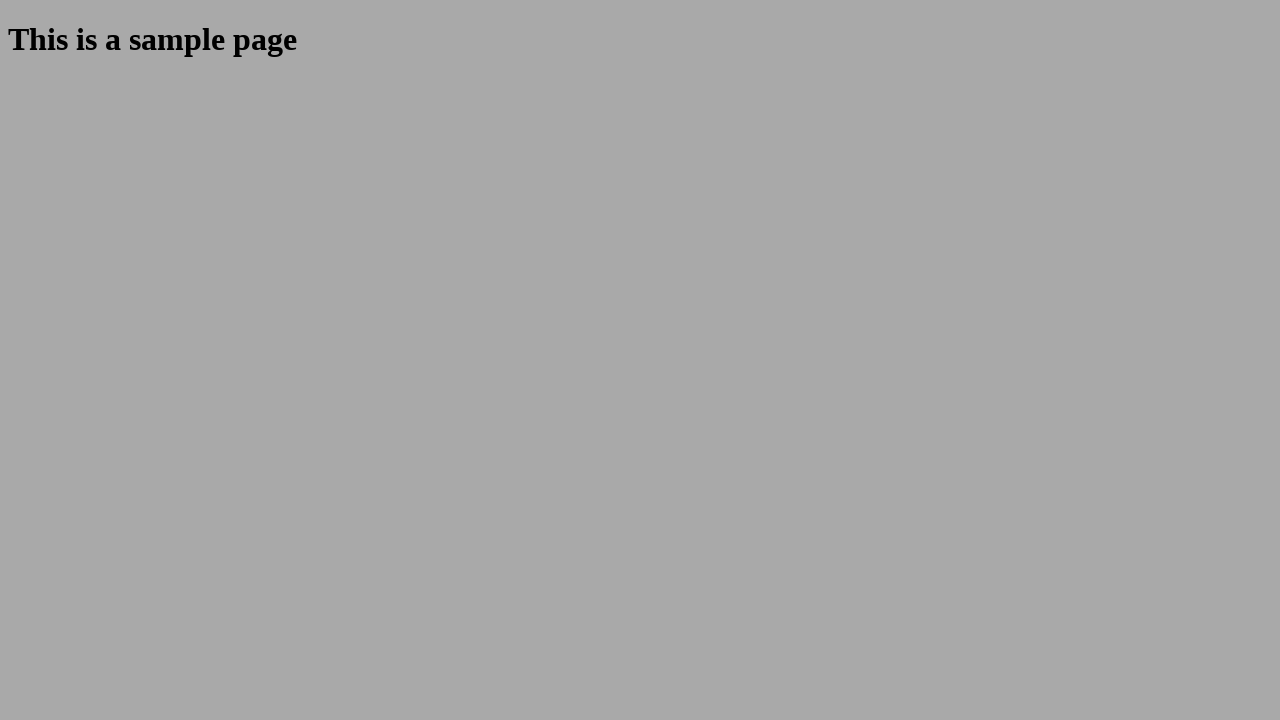

Closed the new tab
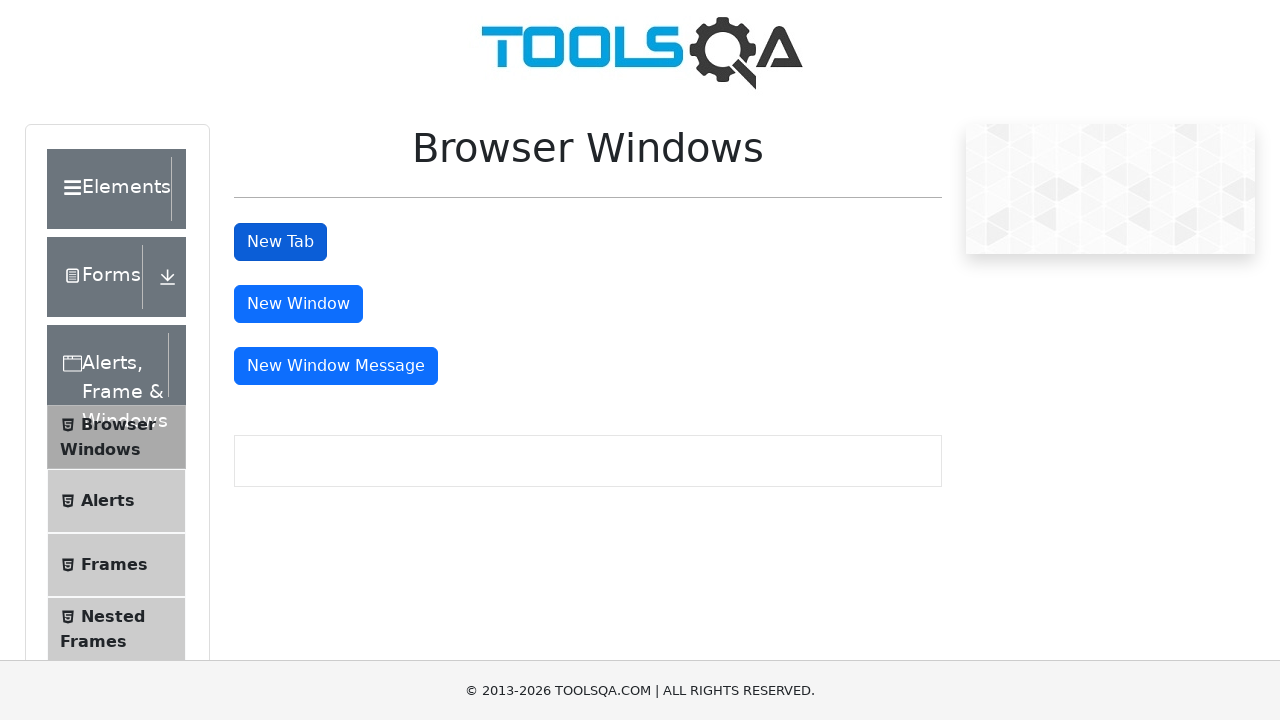

Verified tab button is present on original page
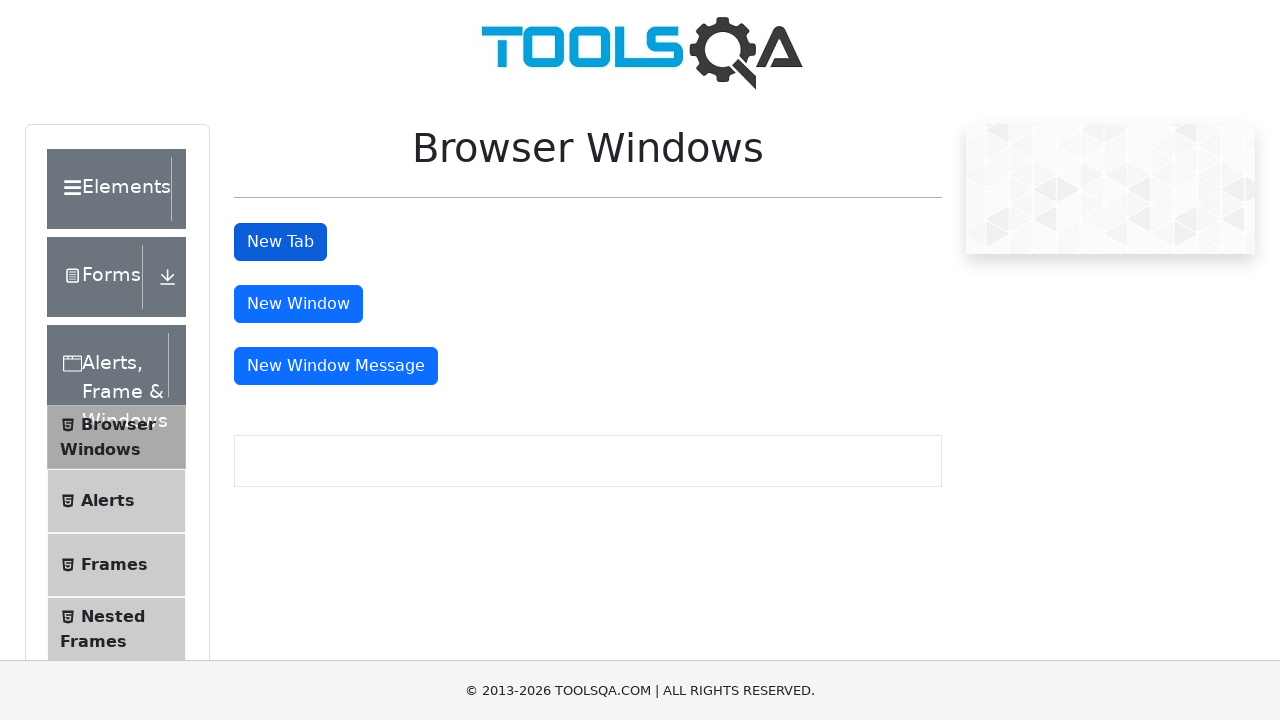

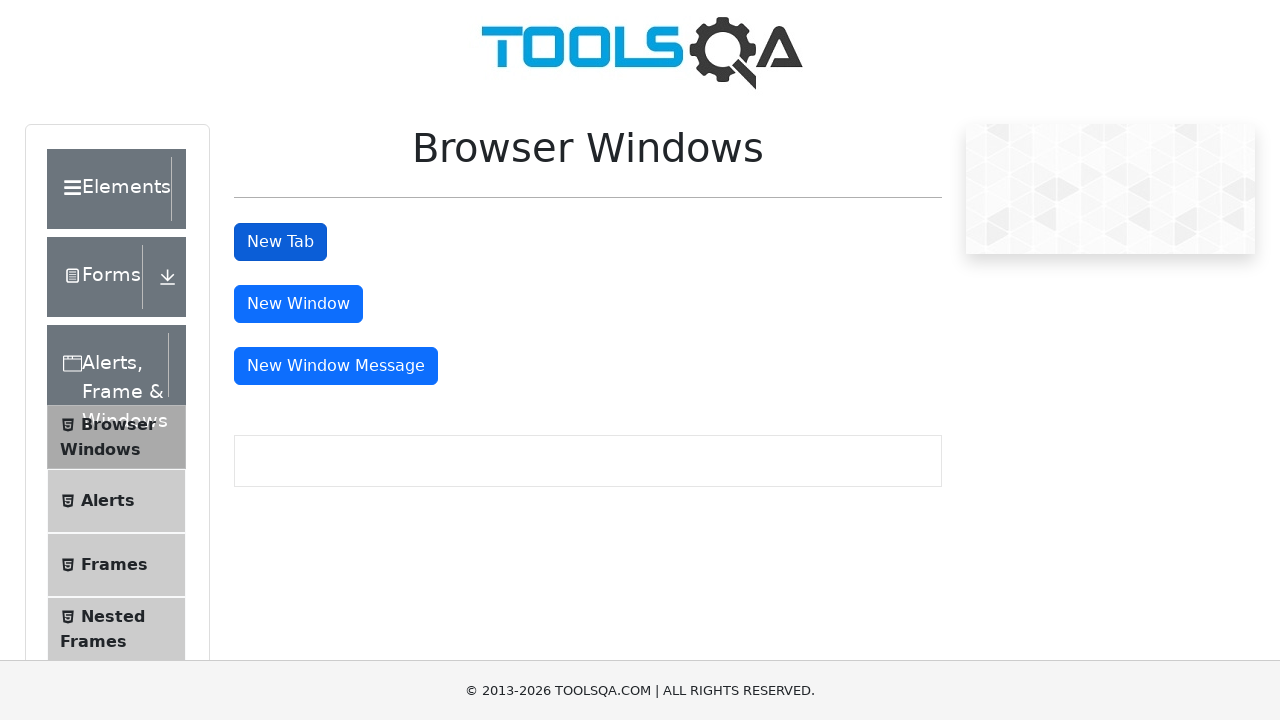